Tests the floating menu page by navigating to it, scrolling down, and verifying the menu remains visible.

Starting URL: https://the-internet.herokuapp.com/

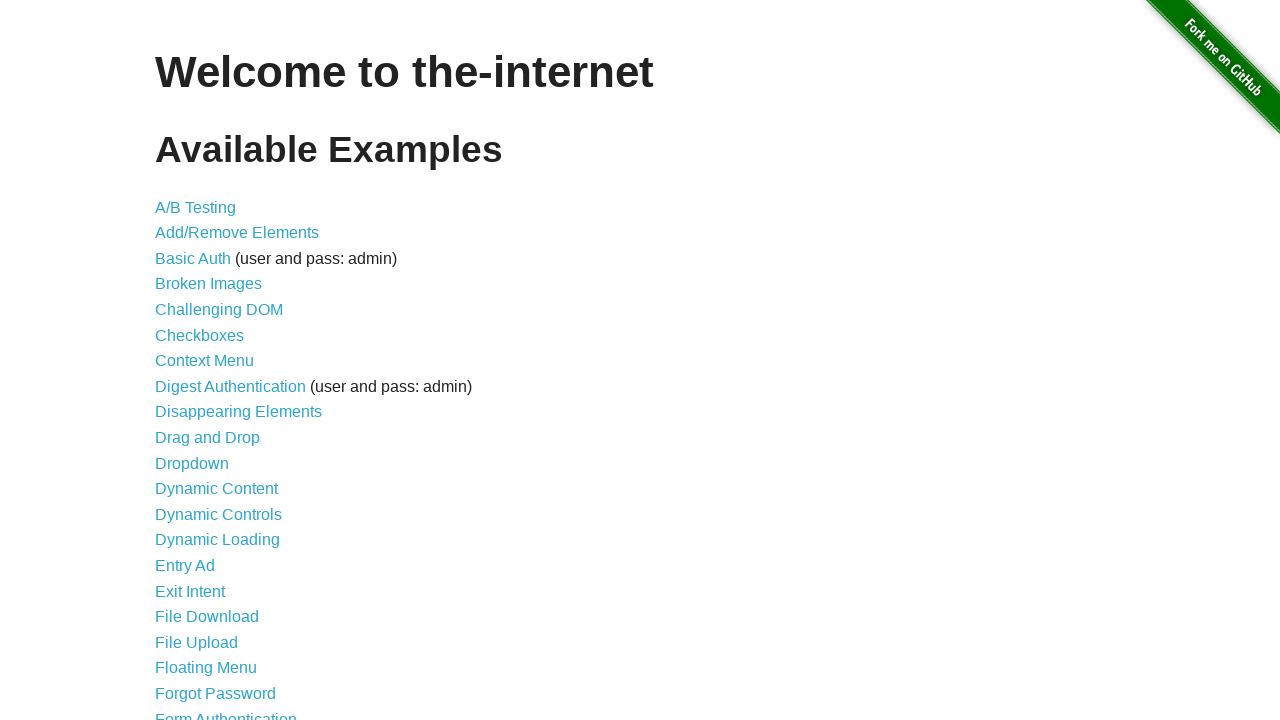

Waited for floating menu link to load
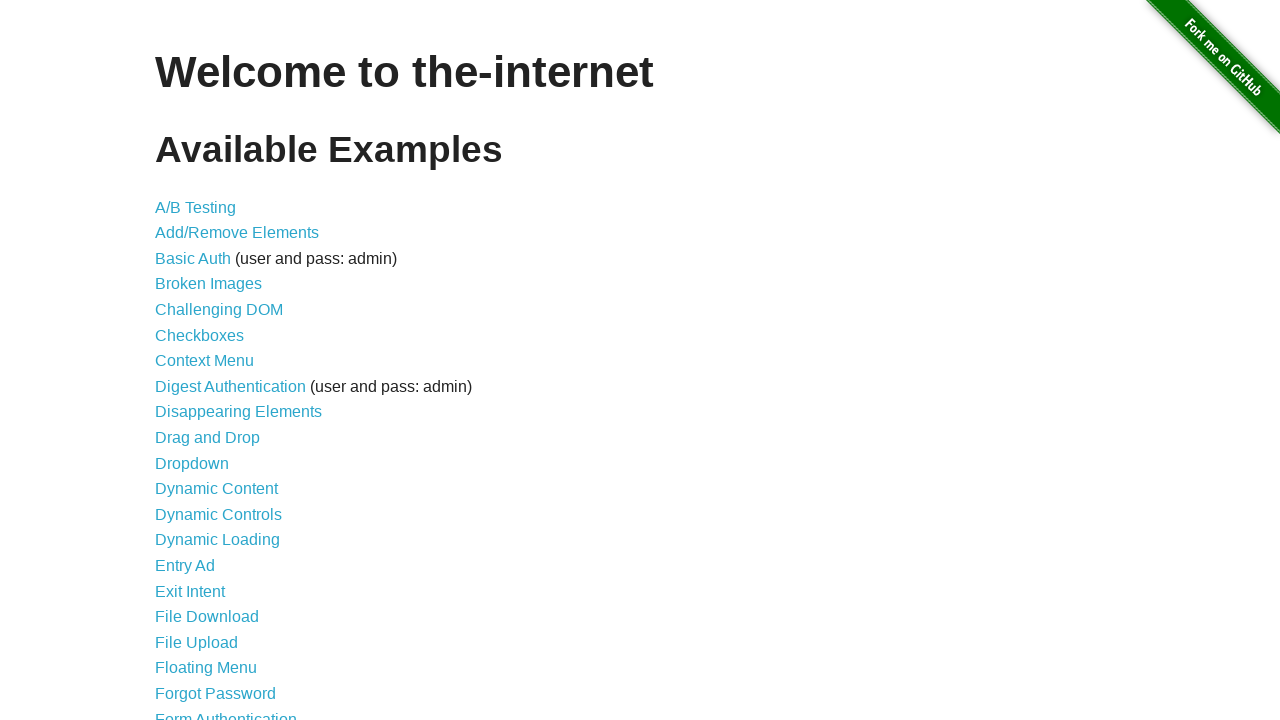

Clicked floating menu link at (206, 668) on a[href='/floating_menu']
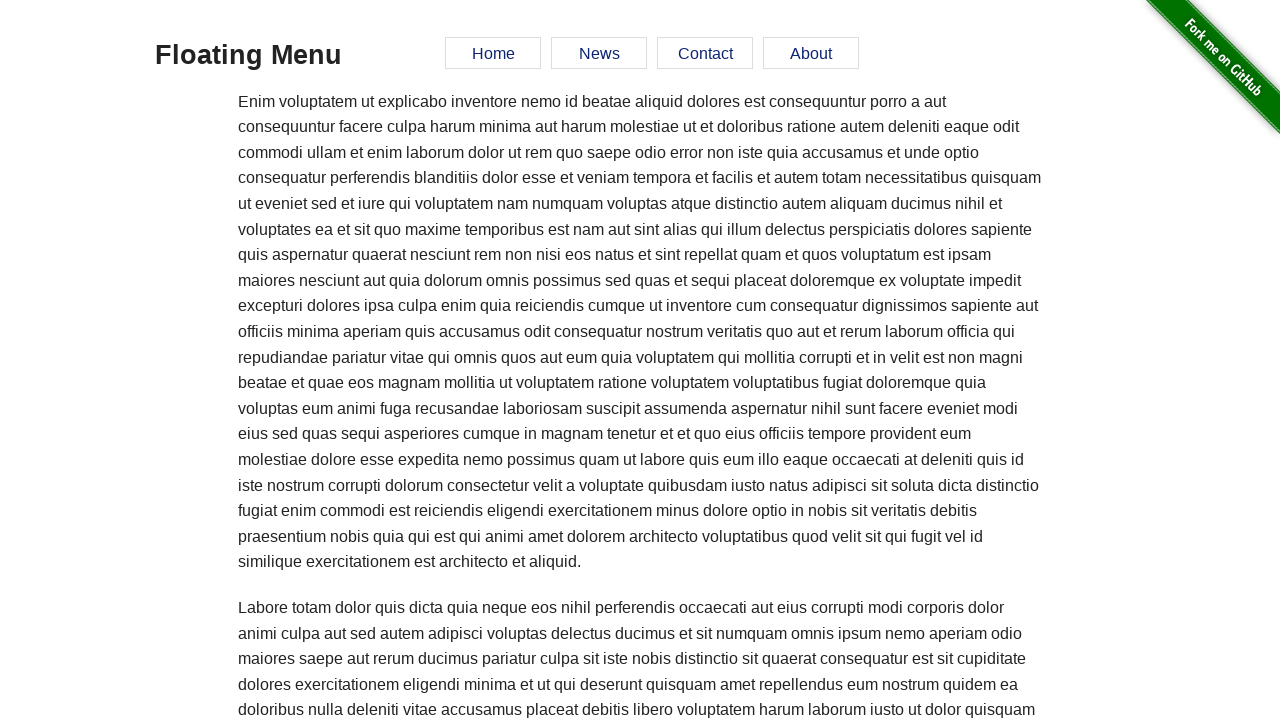

Waited for floating menu to be present
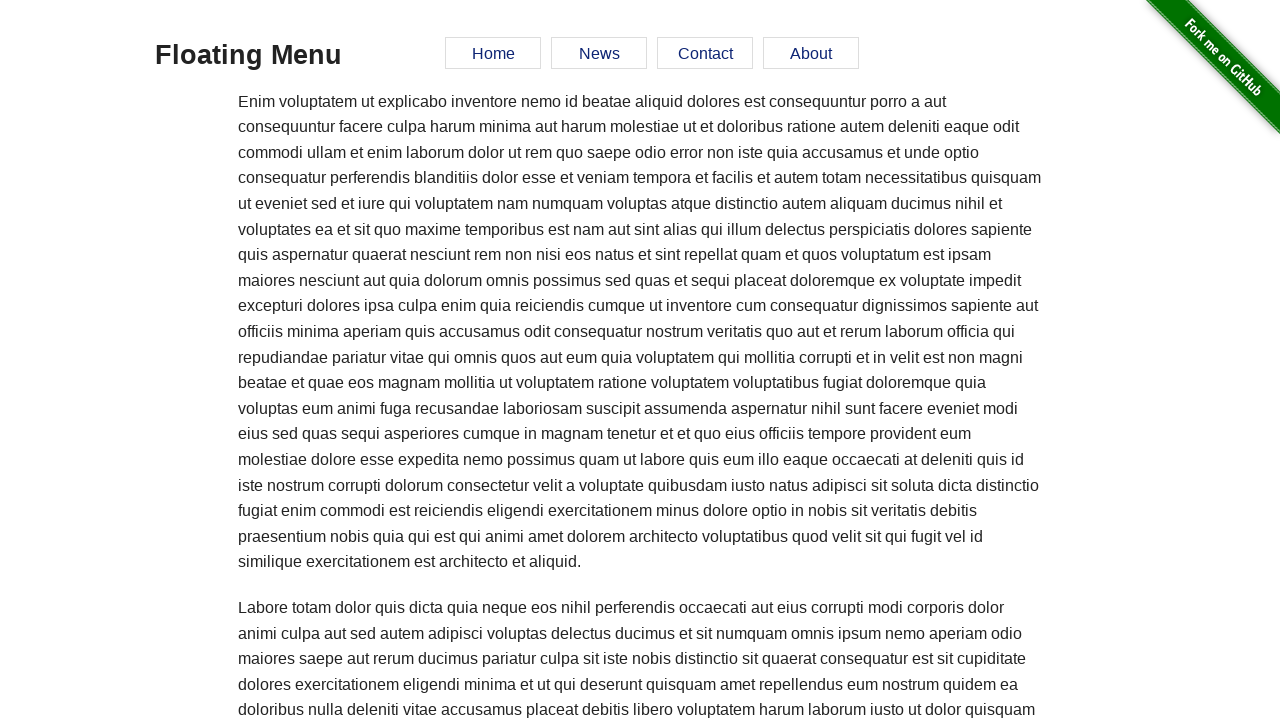

Scrolled down to external link element
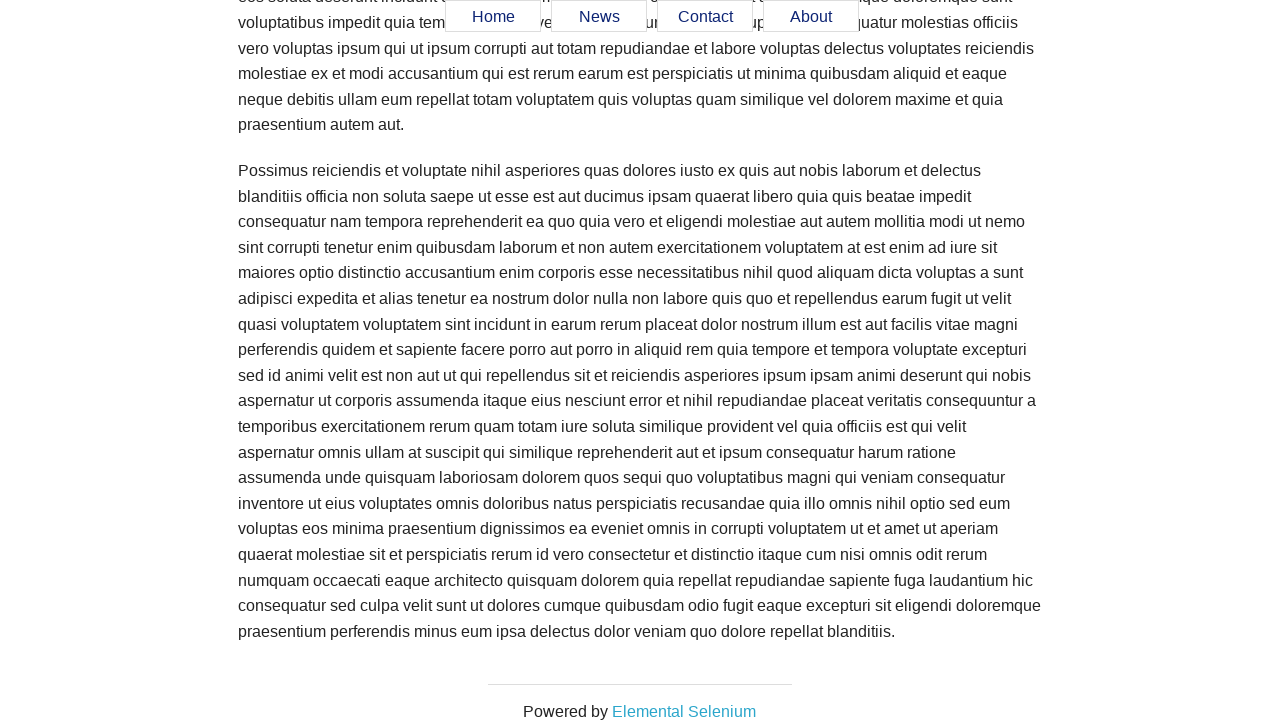

Verified floating menu remains visible after scrolling
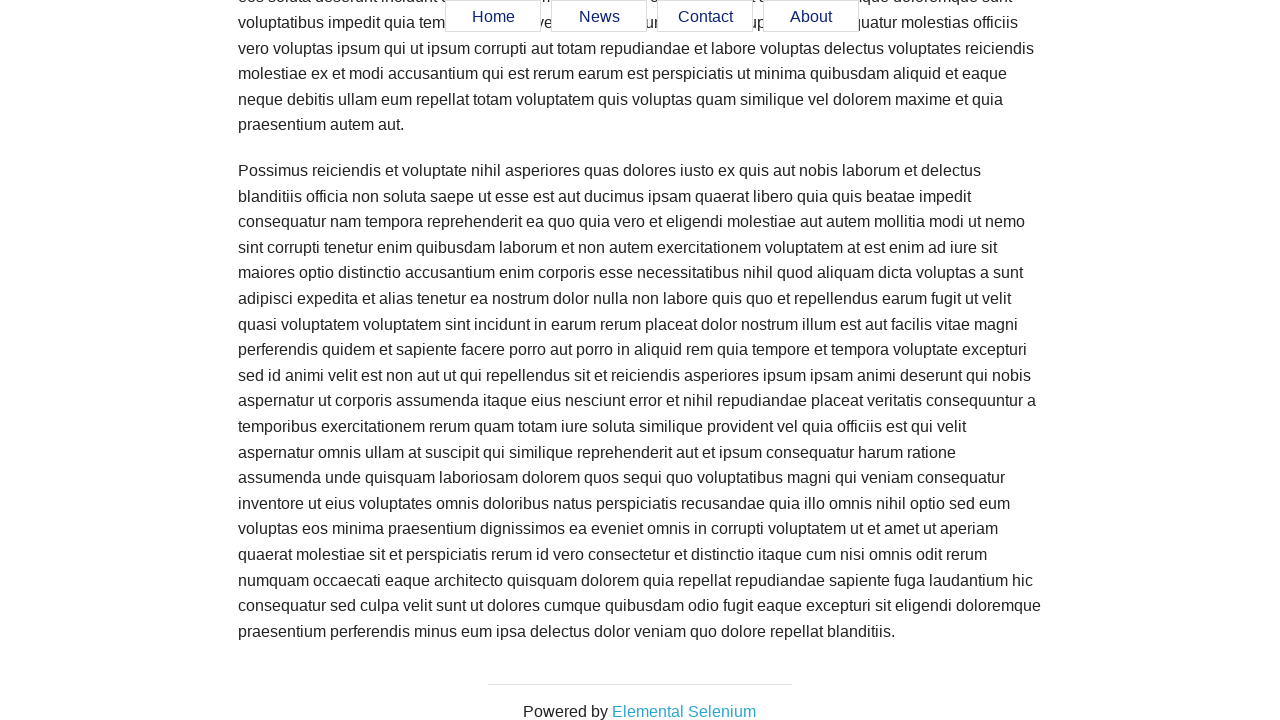

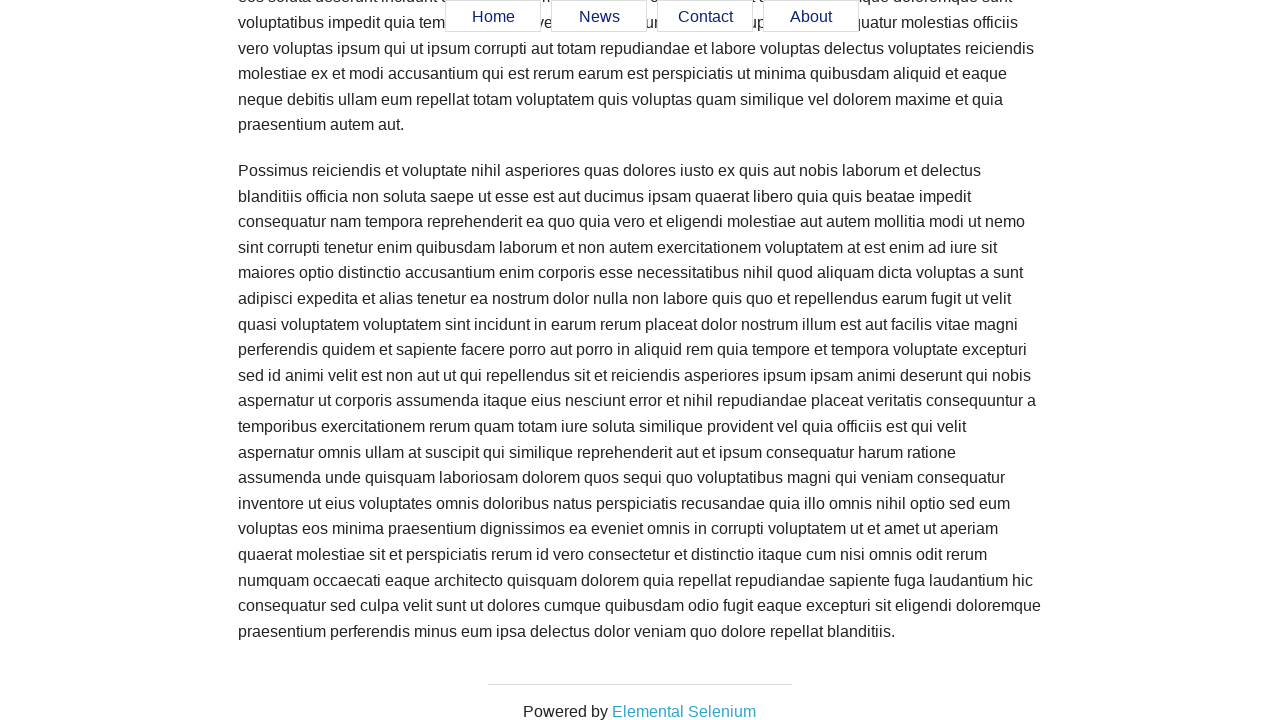